Tests SpiceJet departure field functionality by clicking on the departure input field and verifying that airport options are displayed in a dropdown

Starting URL: https://www.spicejet.com/

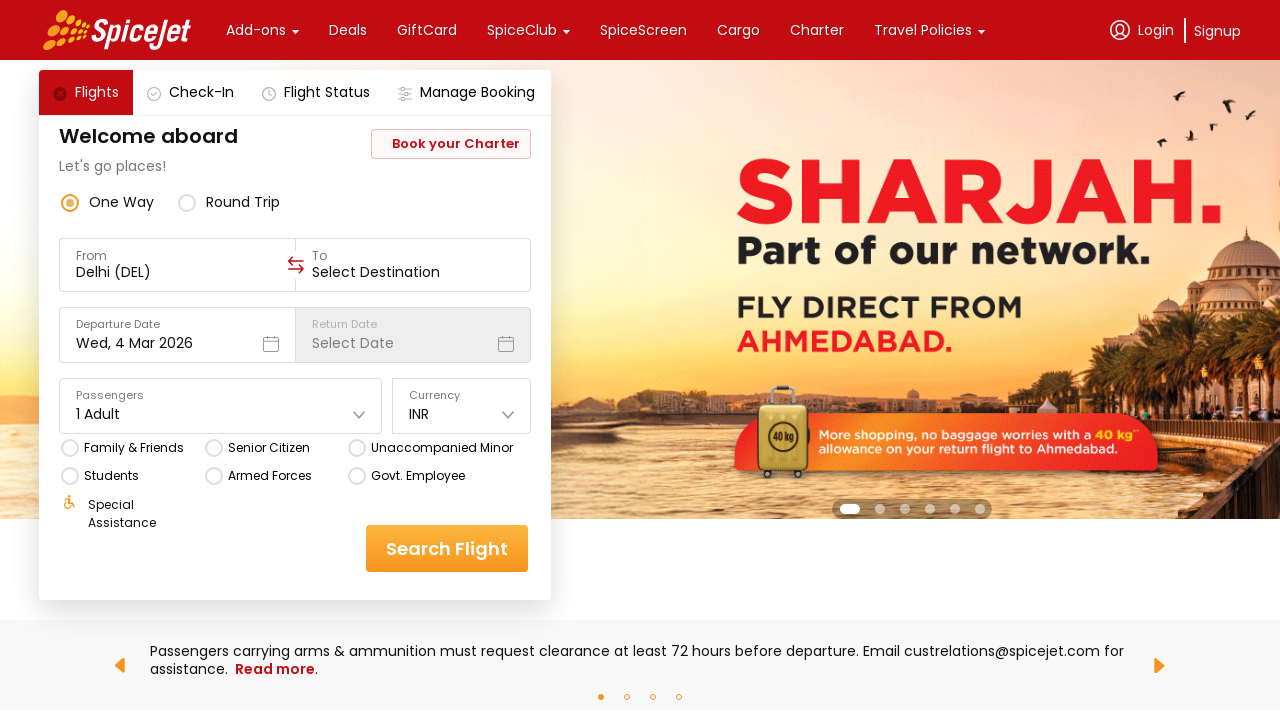

Clicked on departure input field to open airport selection dropdown at (178, 272) on input.css-1cwyjr8.r-homxoj.r-ubezar.r-10paoce.r-13qz1uu
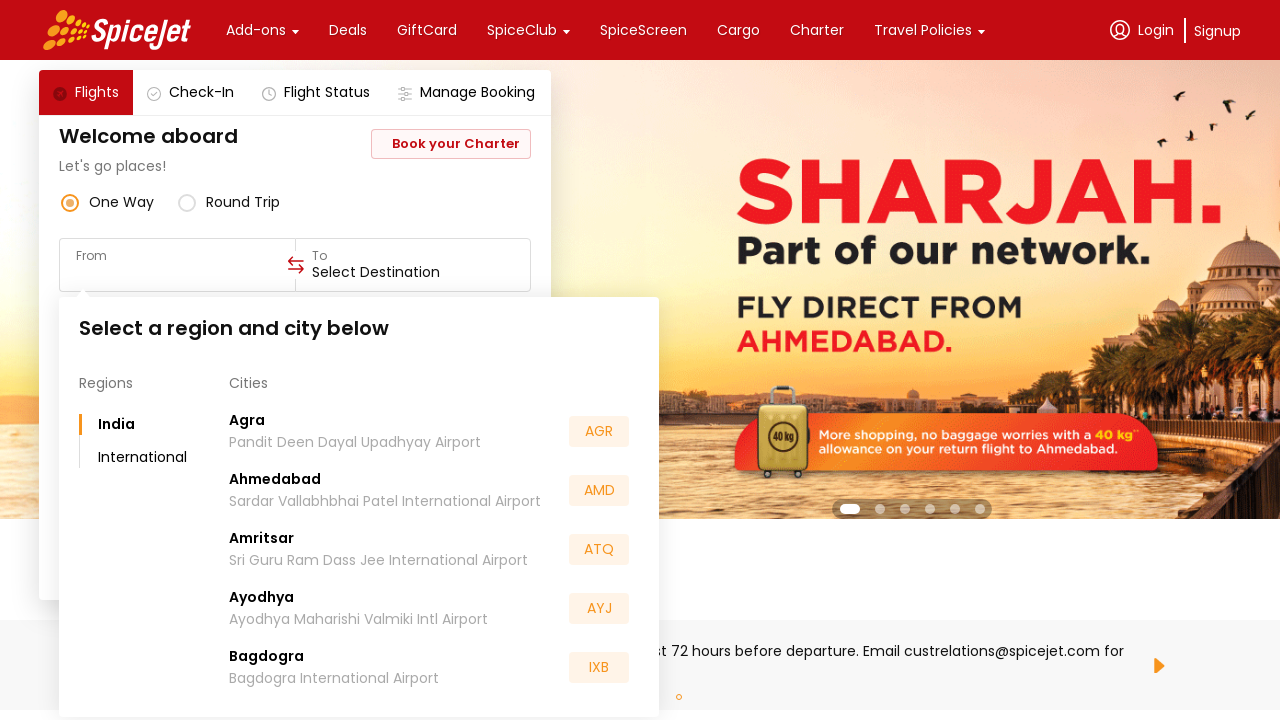

Airport dropdown became visible
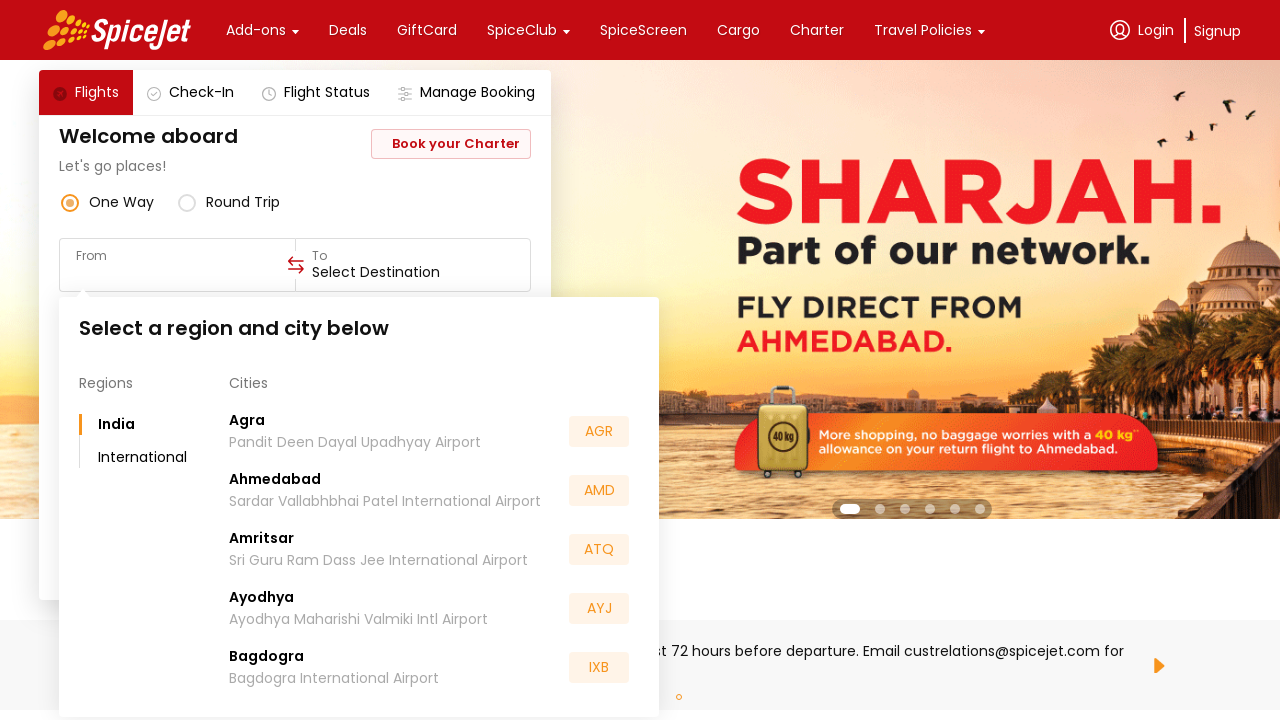

Retrieved airport dropdown content
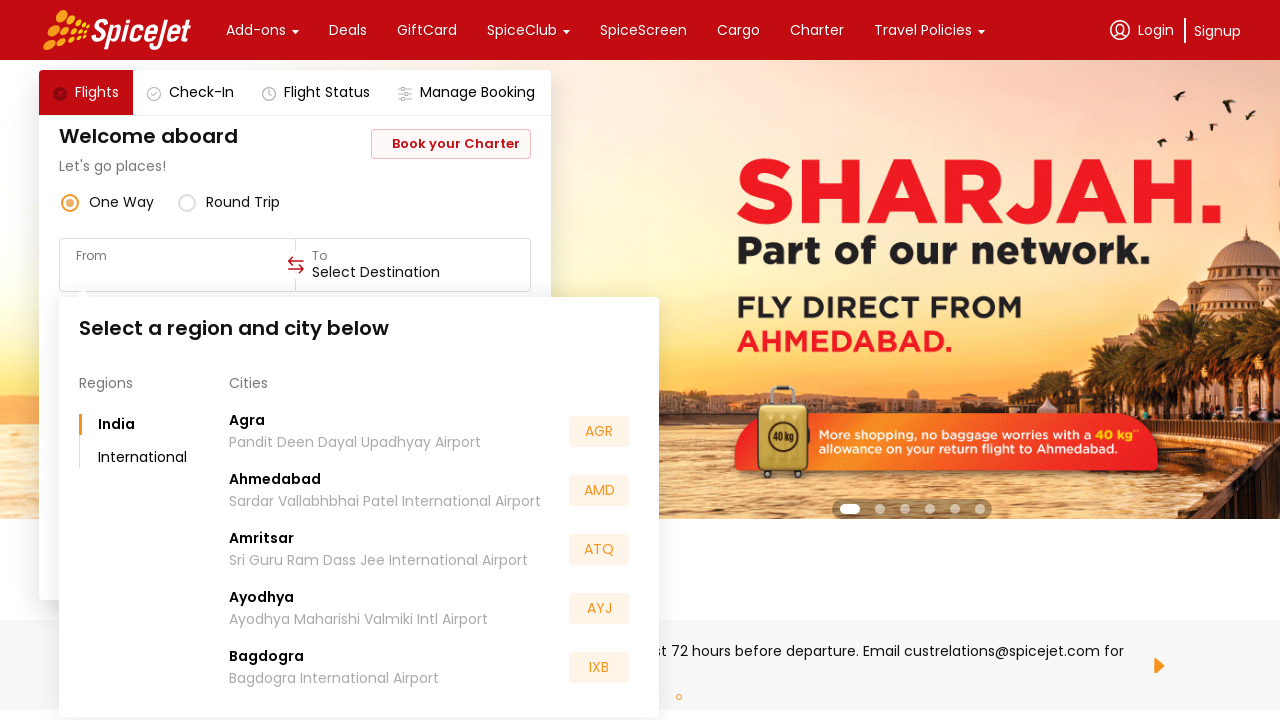

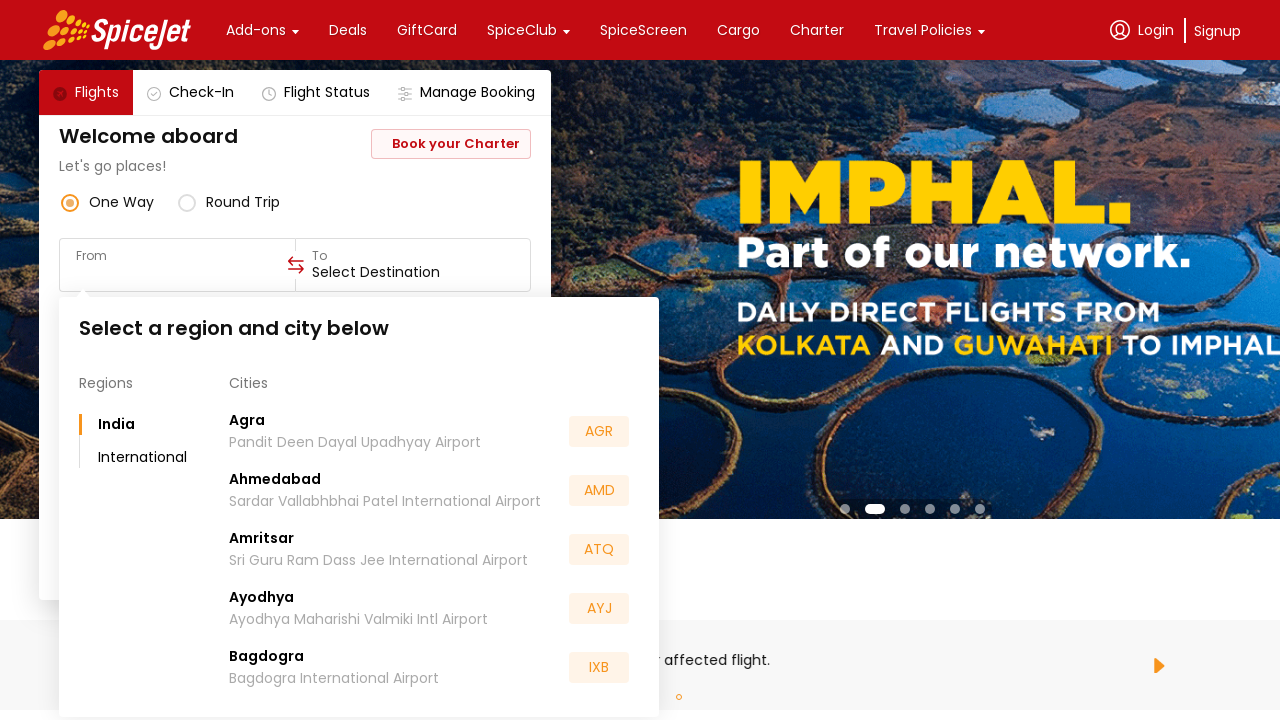